Simple test that navigates to the StockCharts website homepage

Starting URL: https://stockcharts.com/

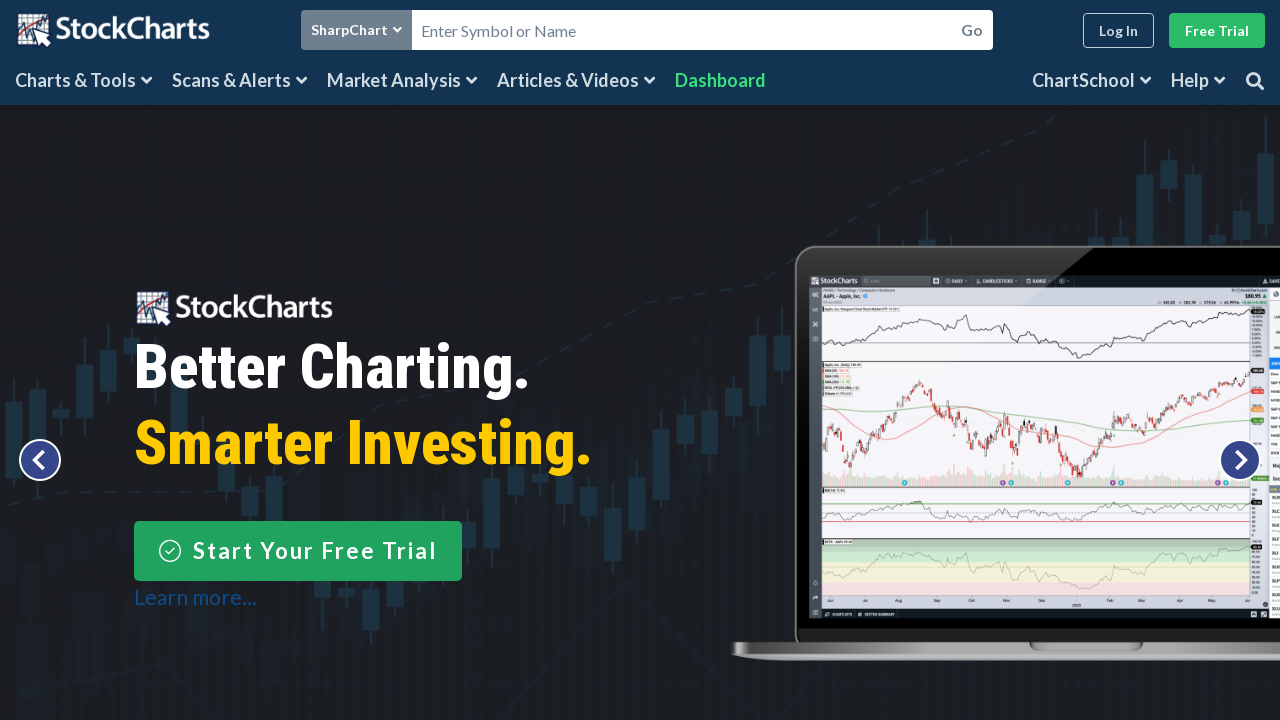

Waited for StockCharts homepage to load (domcontentloaded state)
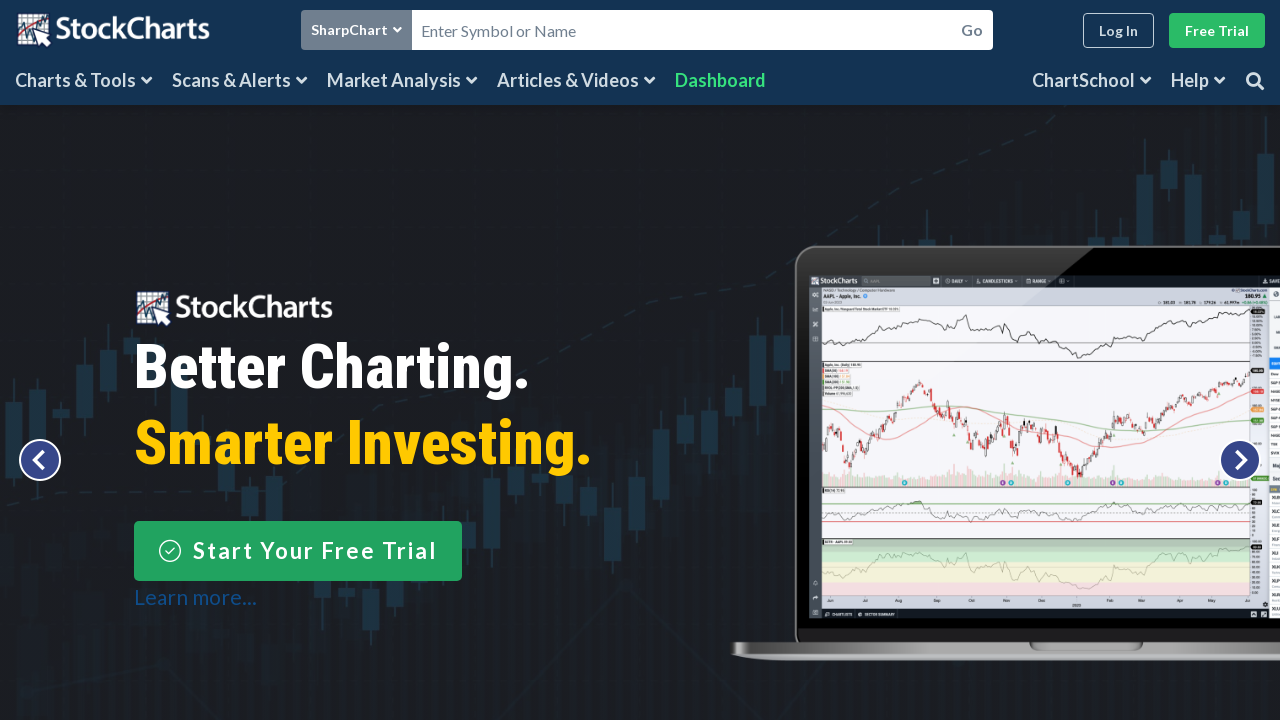

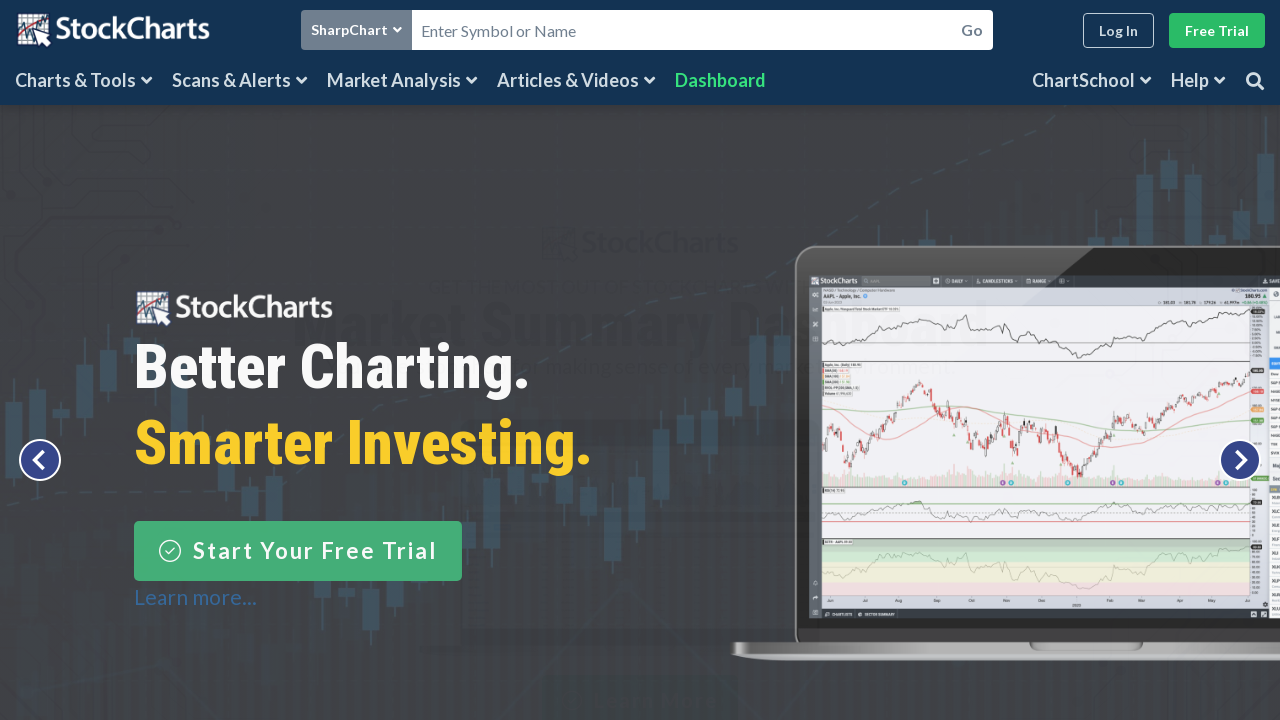